Tests that clicking the Email column header sorts the email values in ascending alphabetical order.

Starting URL: http://the-internet.herokuapp.com/tables

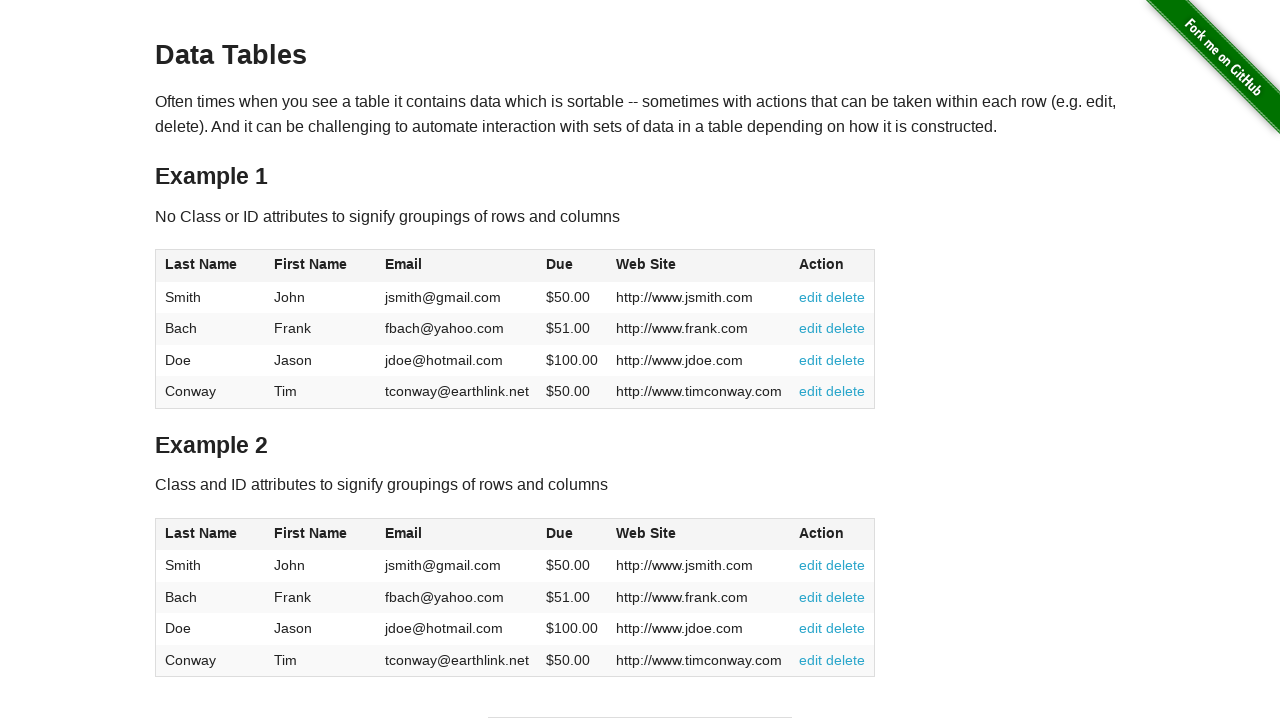

Clicked Email column header to sort in ascending order at (457, 266) on #table1 thead tr th:nth-of-type(3)
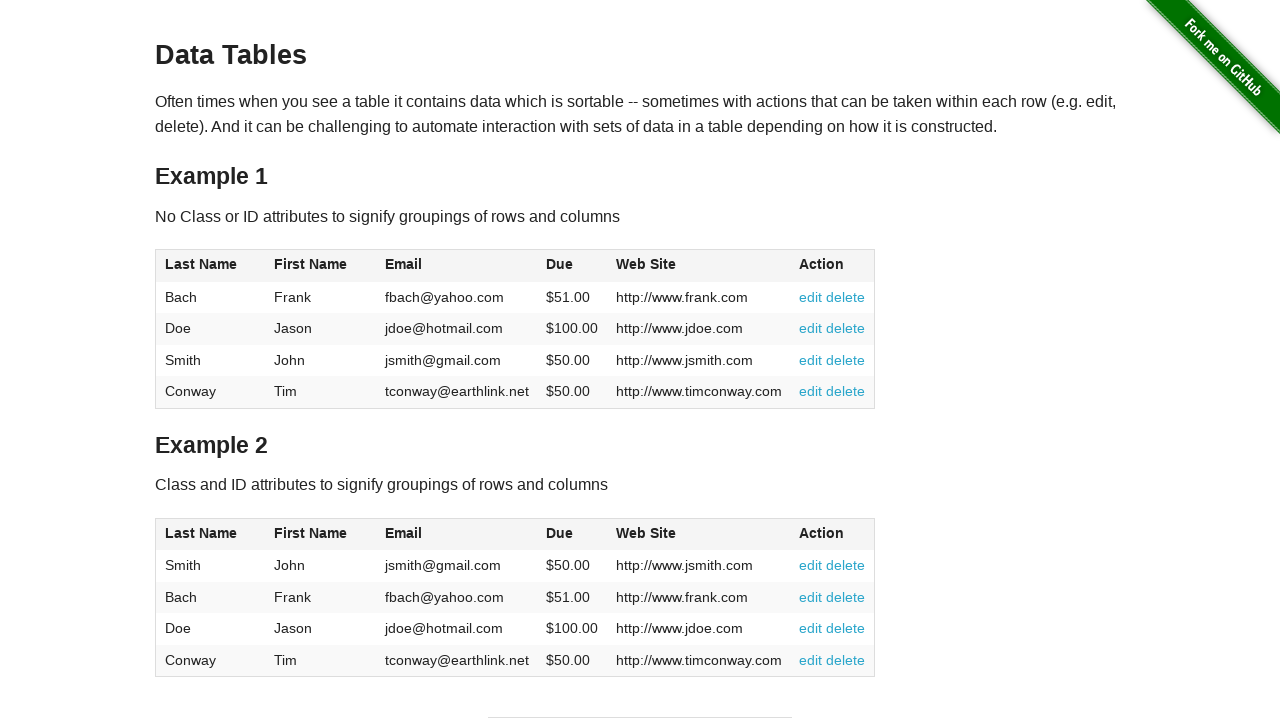

Email column data loaded after sorting
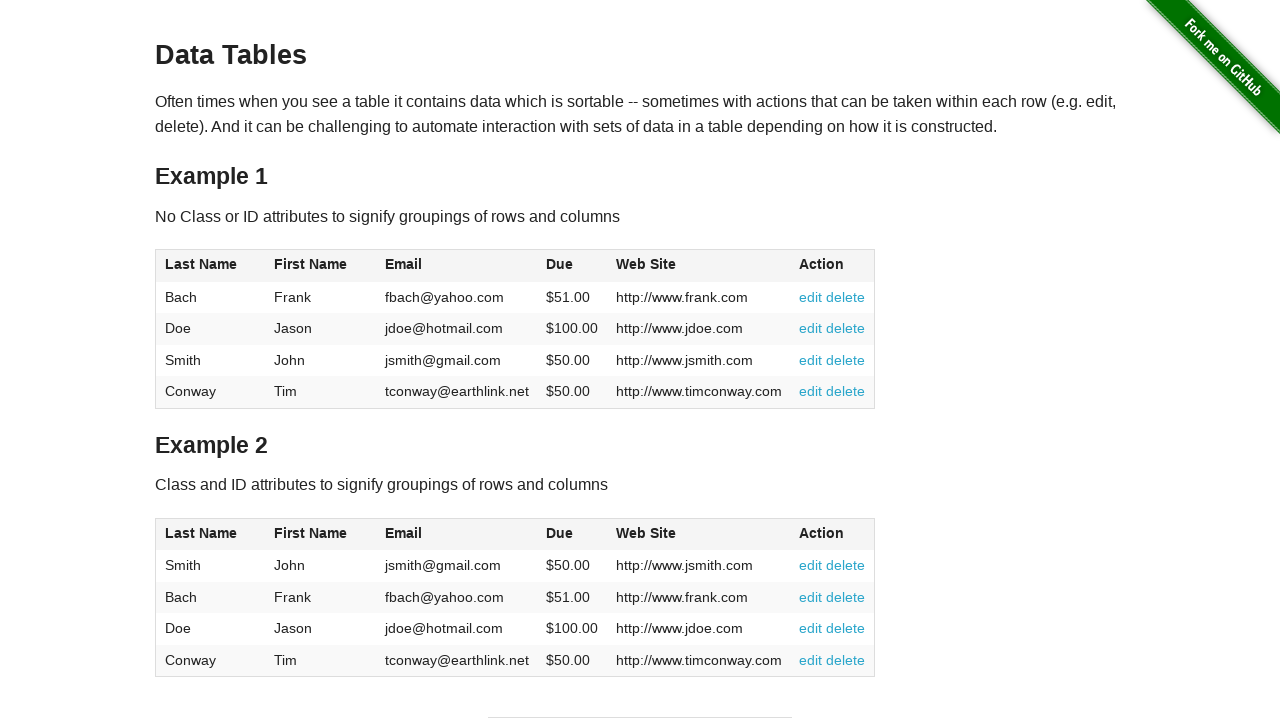

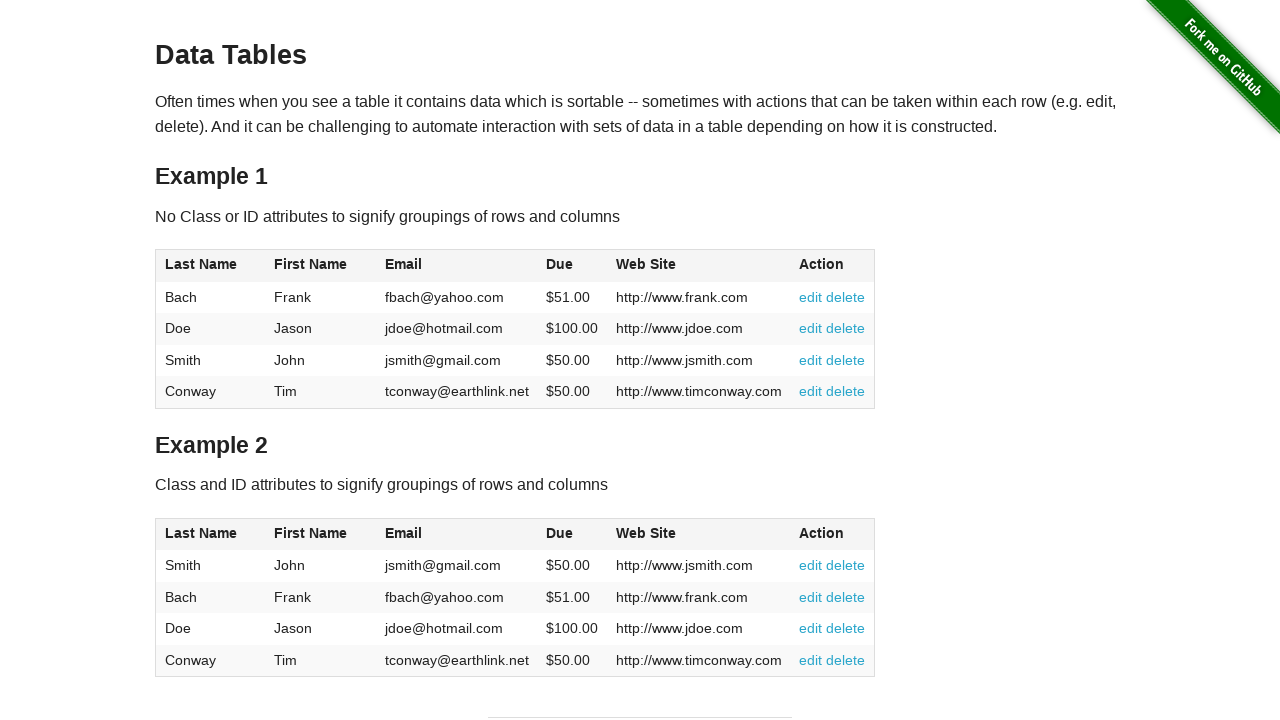